Solves a math problem by extracting two numbers from the page, calculating their sum, and selecting the result from a dropdown menu

Starting URL: http://suninjuly.github.io/selects1.html

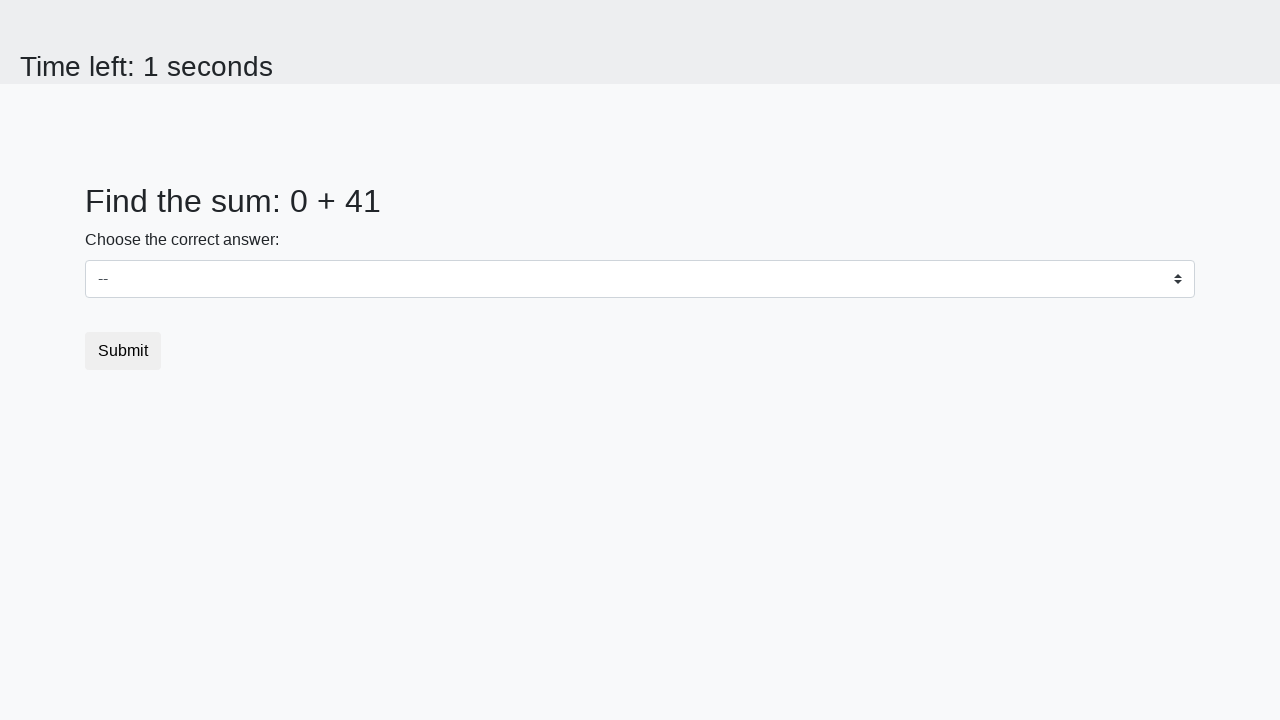

Located first number element (#num1)
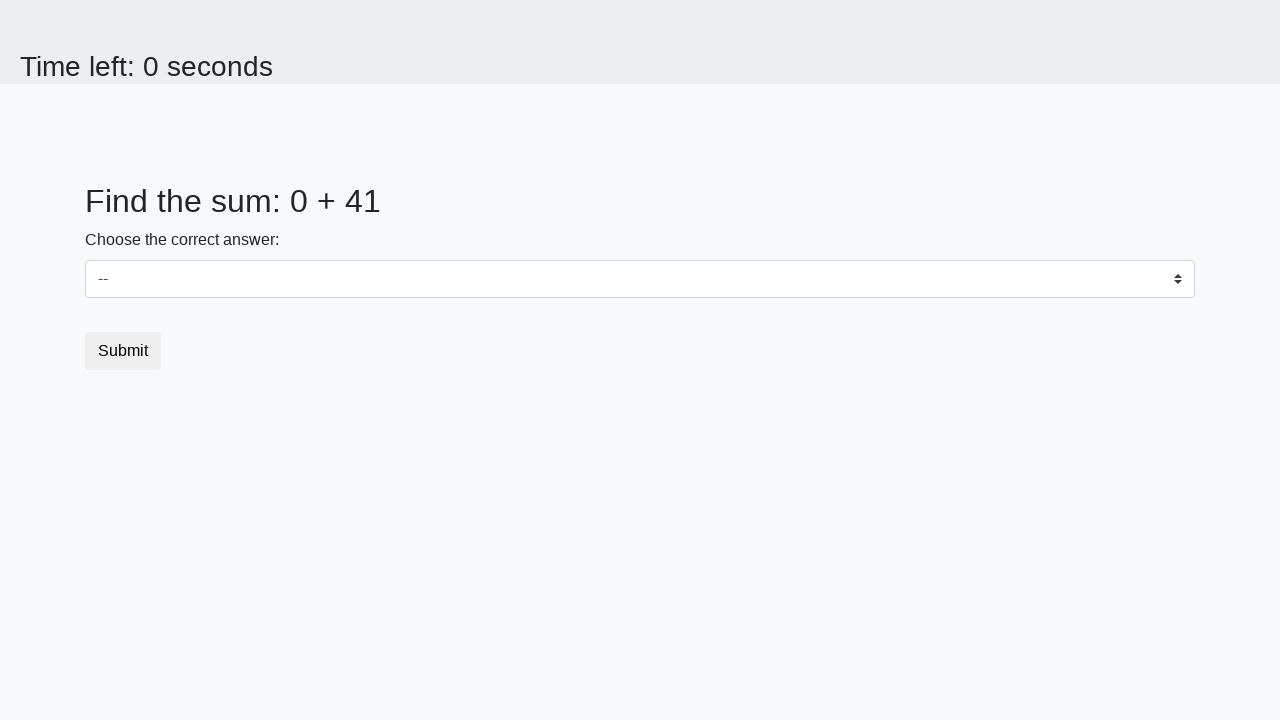

Extracted first number: 0
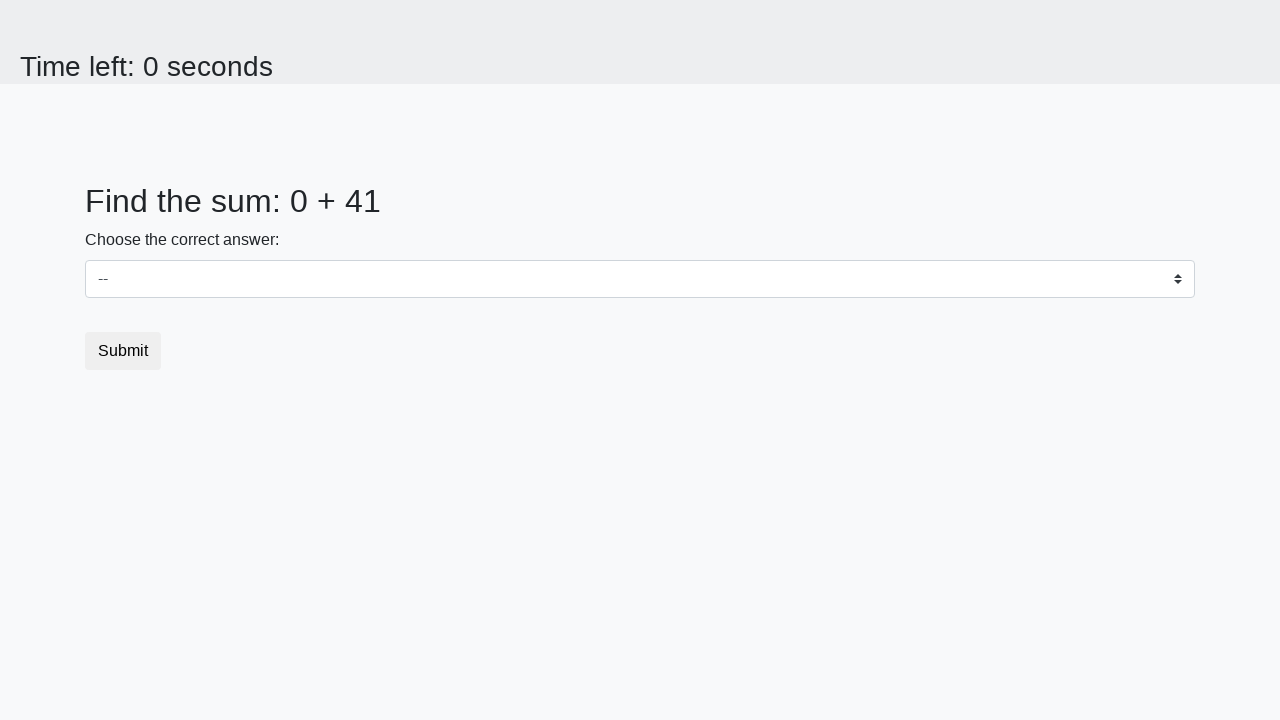

Located second number element (#num2)
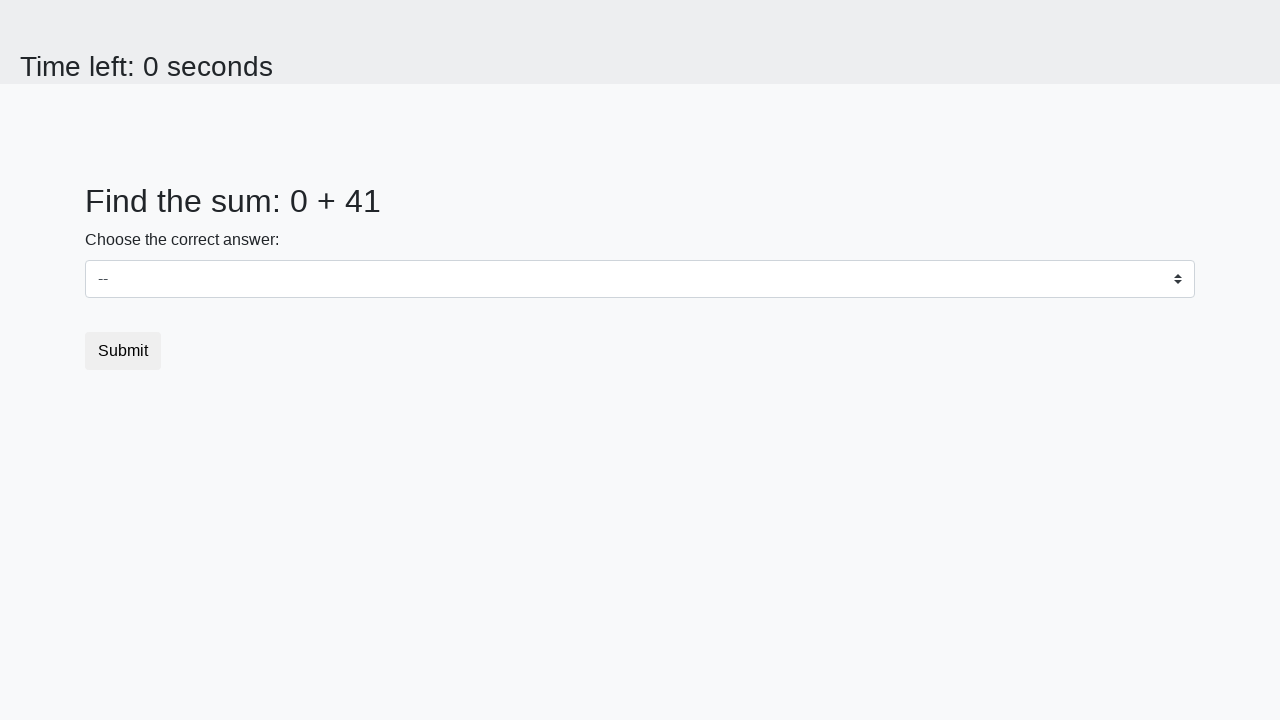

Extracted second number: 41
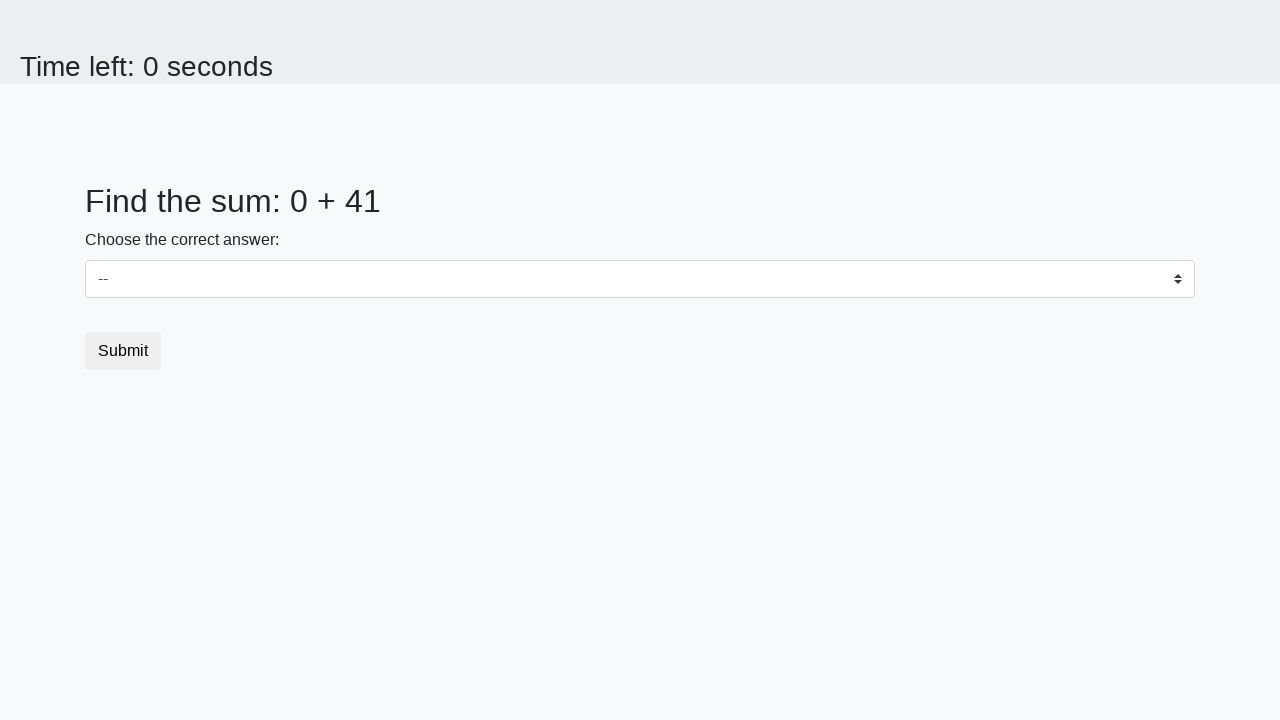

Calculated sum: 0 + 41 = 41
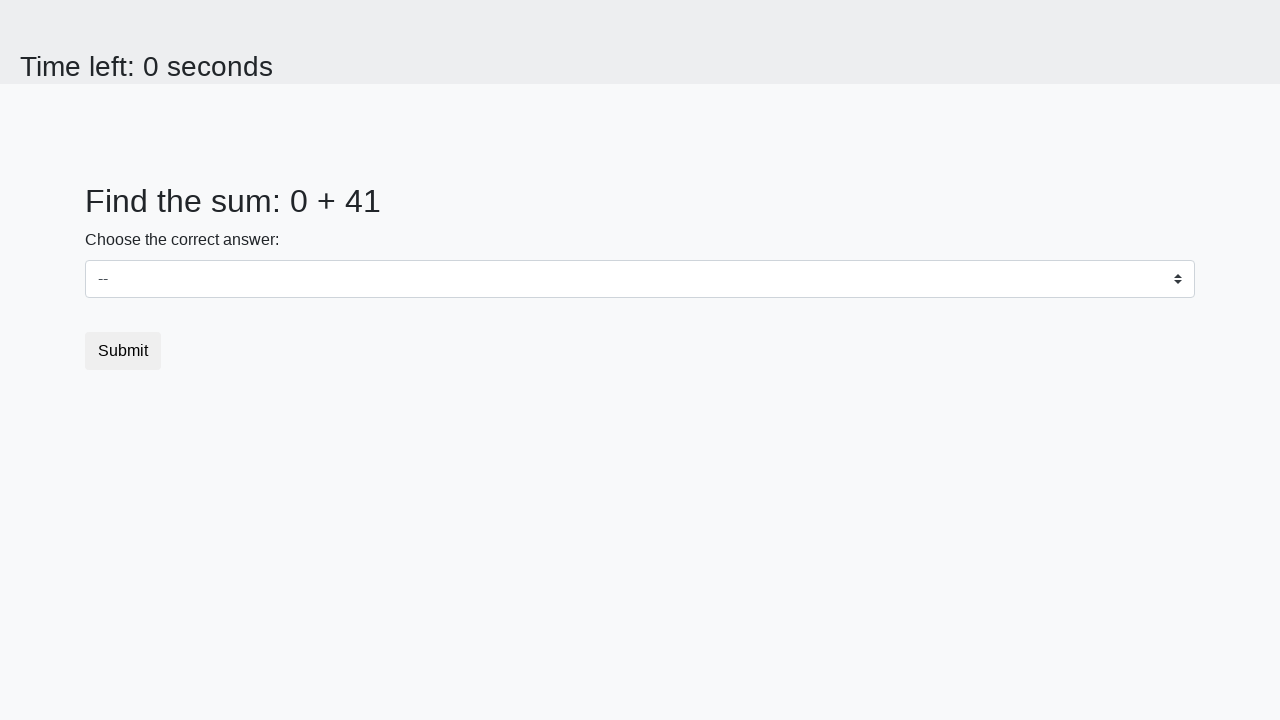

Selected dropdown option with value 41 on #dropdown
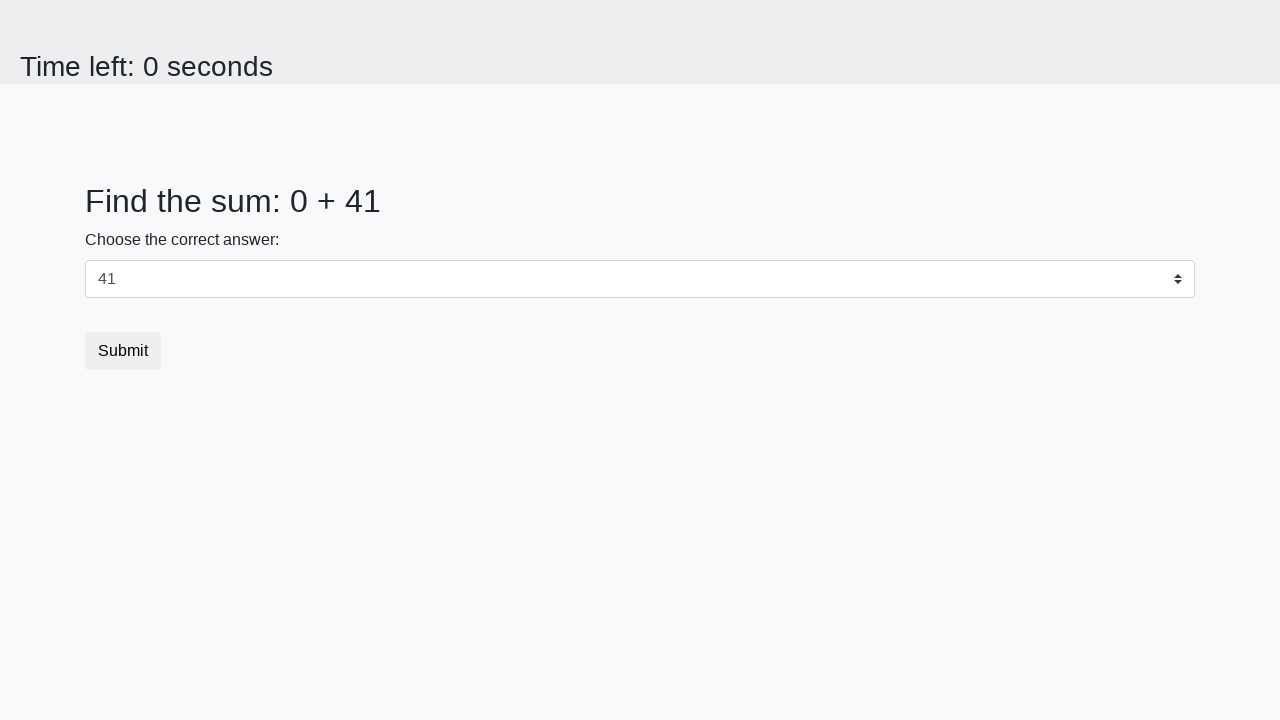

Clicked submit button to complete the math problem at (123, 351) on button.btn
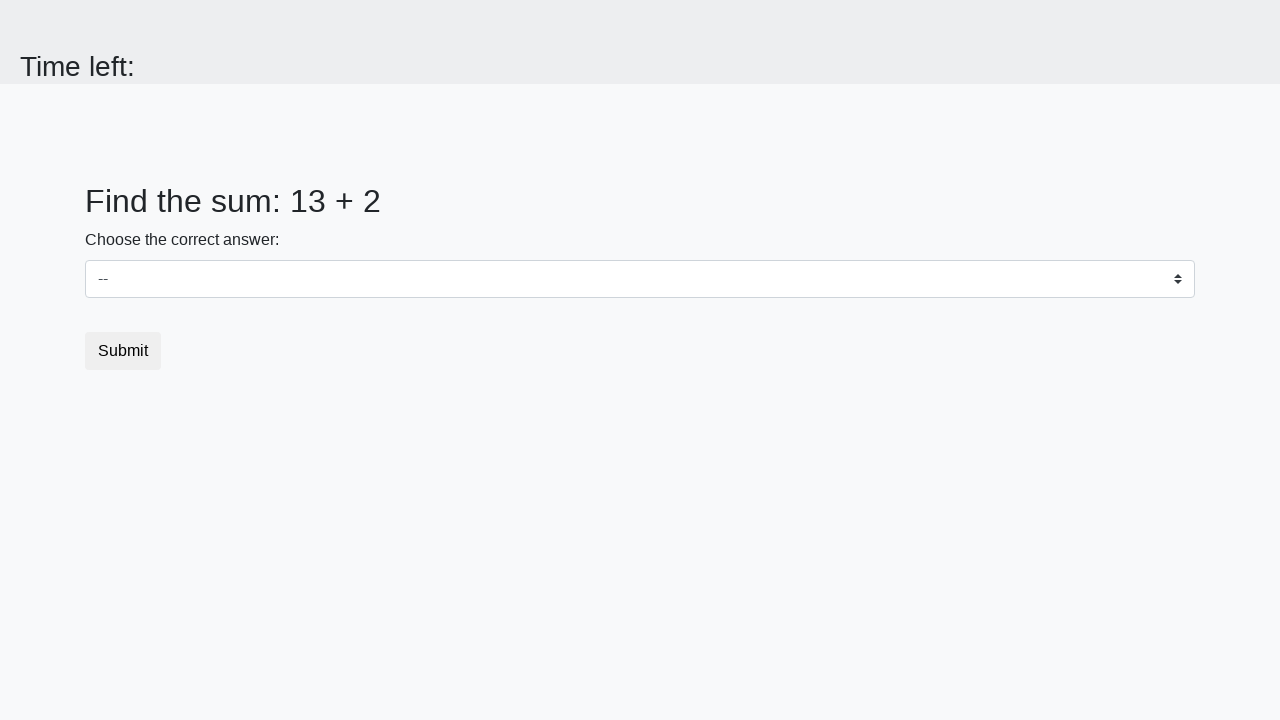

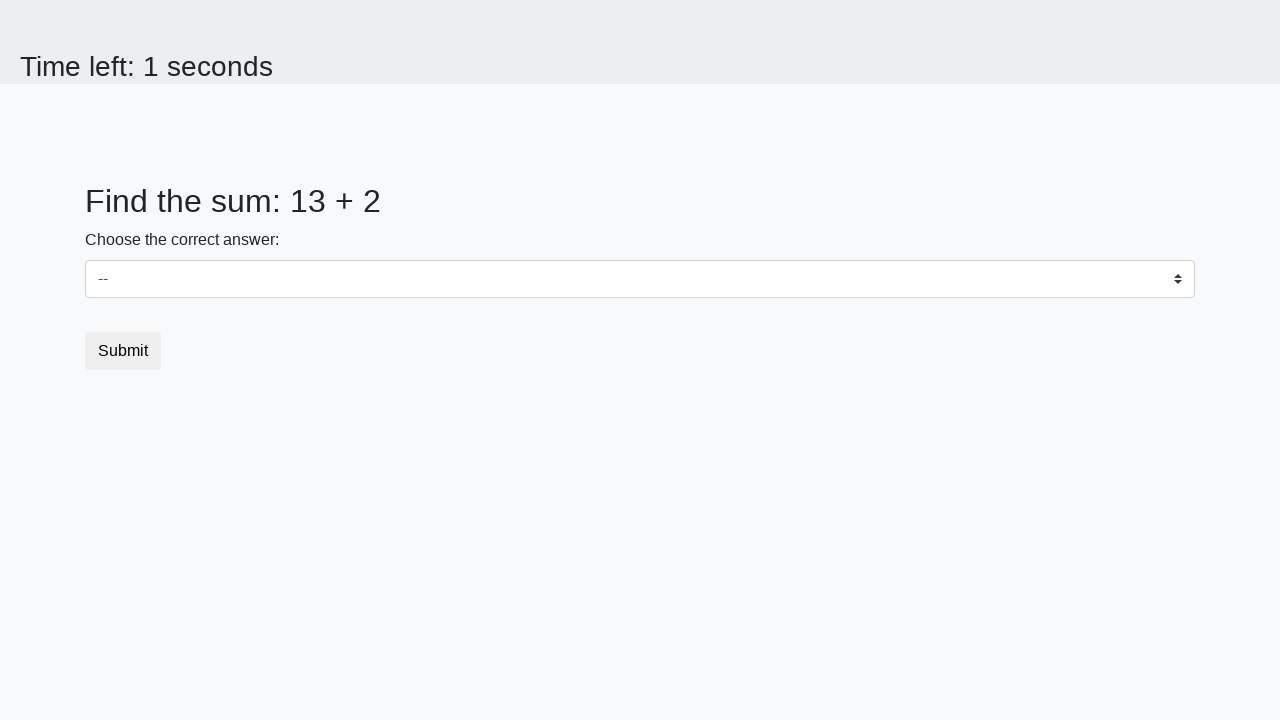